Tests advanced keyboard shortcuts including Shift for uppercase typing and Ctrl+A/X/V for select all, cut, and paste operations

Starting URL: https://techglobal-training.com/frontend

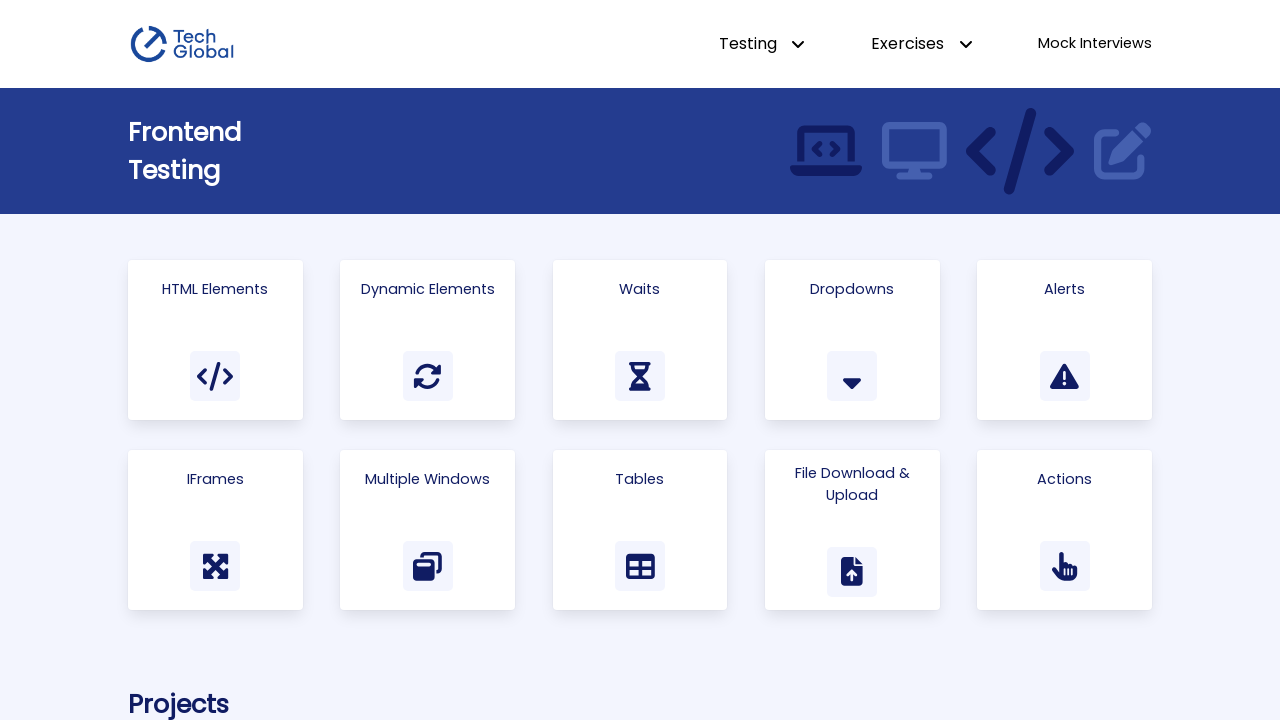

Clicked 'Actions' link to navigate to the actions page at (1065, 479) on text=Actions
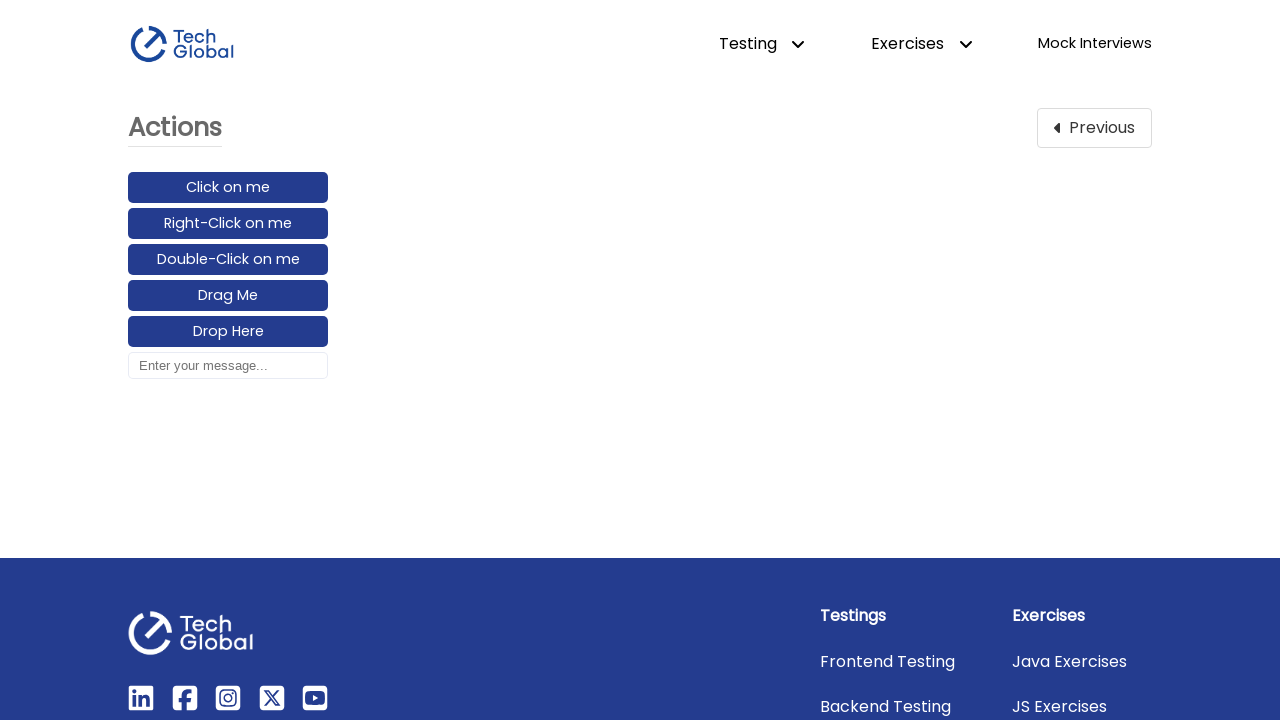

Focused on the input box element on #input_box
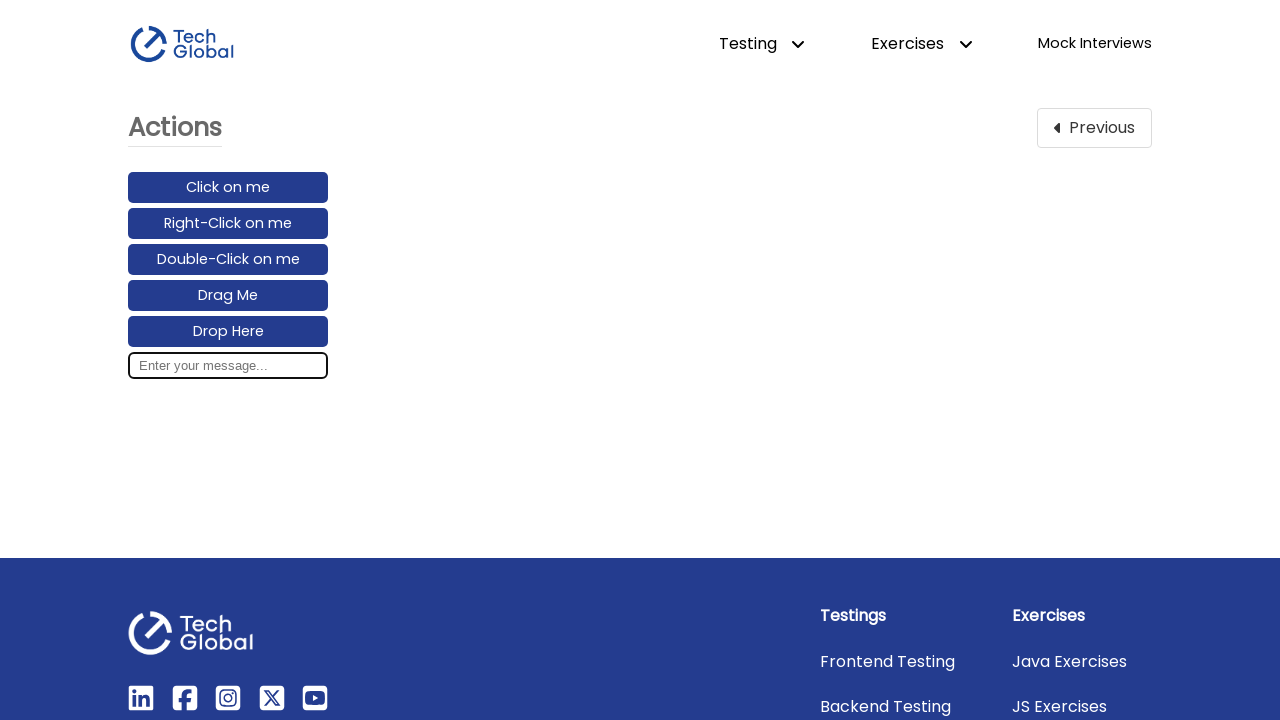

Held Shift key down
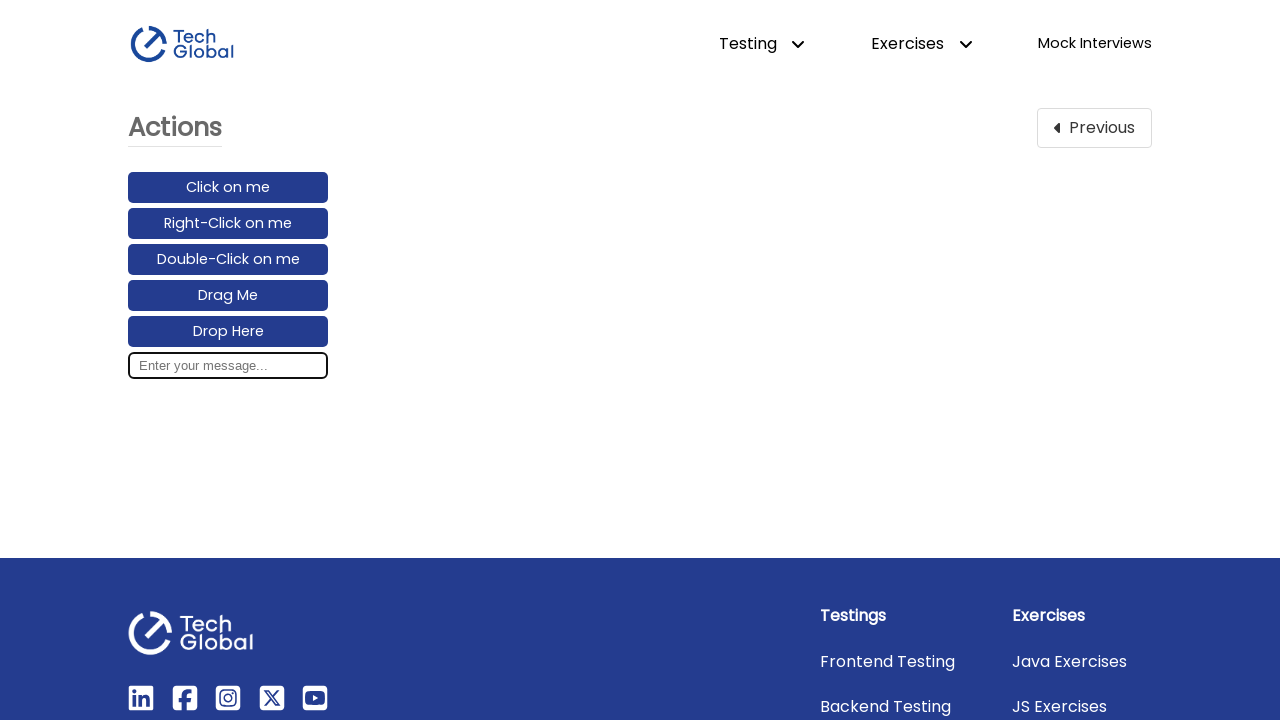

Typed 'TECHGLOBAL' in uppercase with Shift held
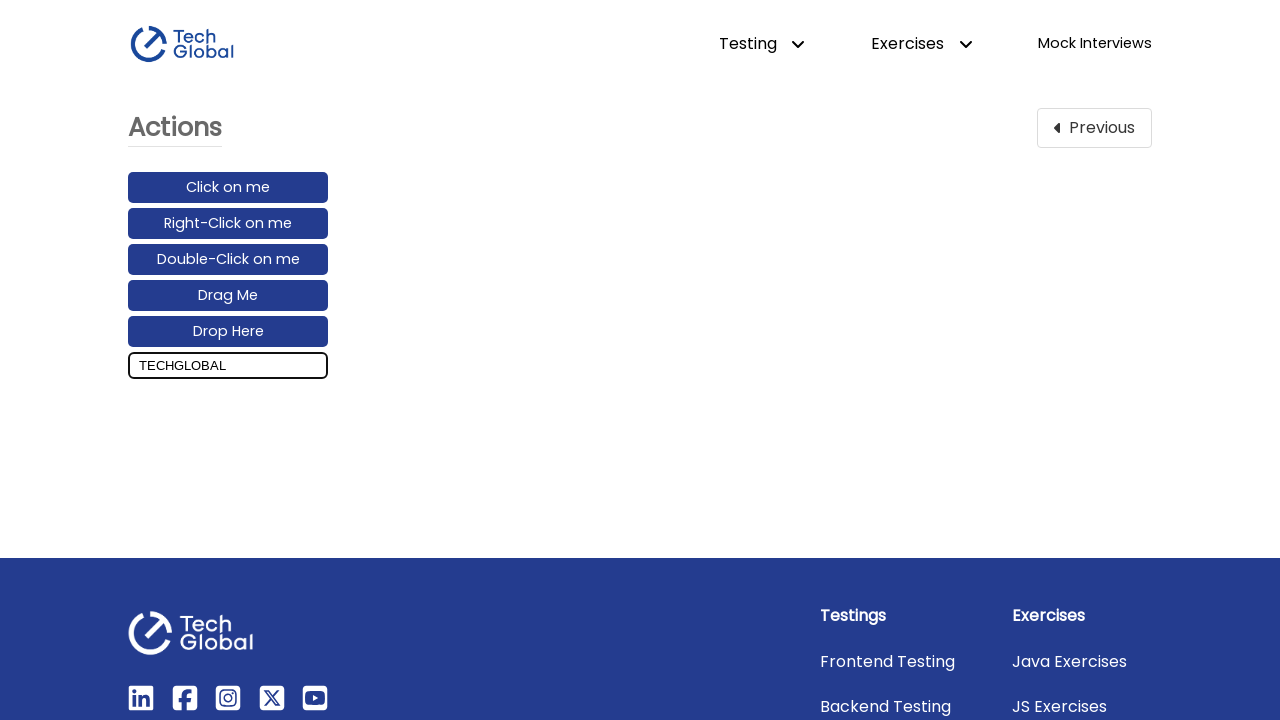

Released Shift key
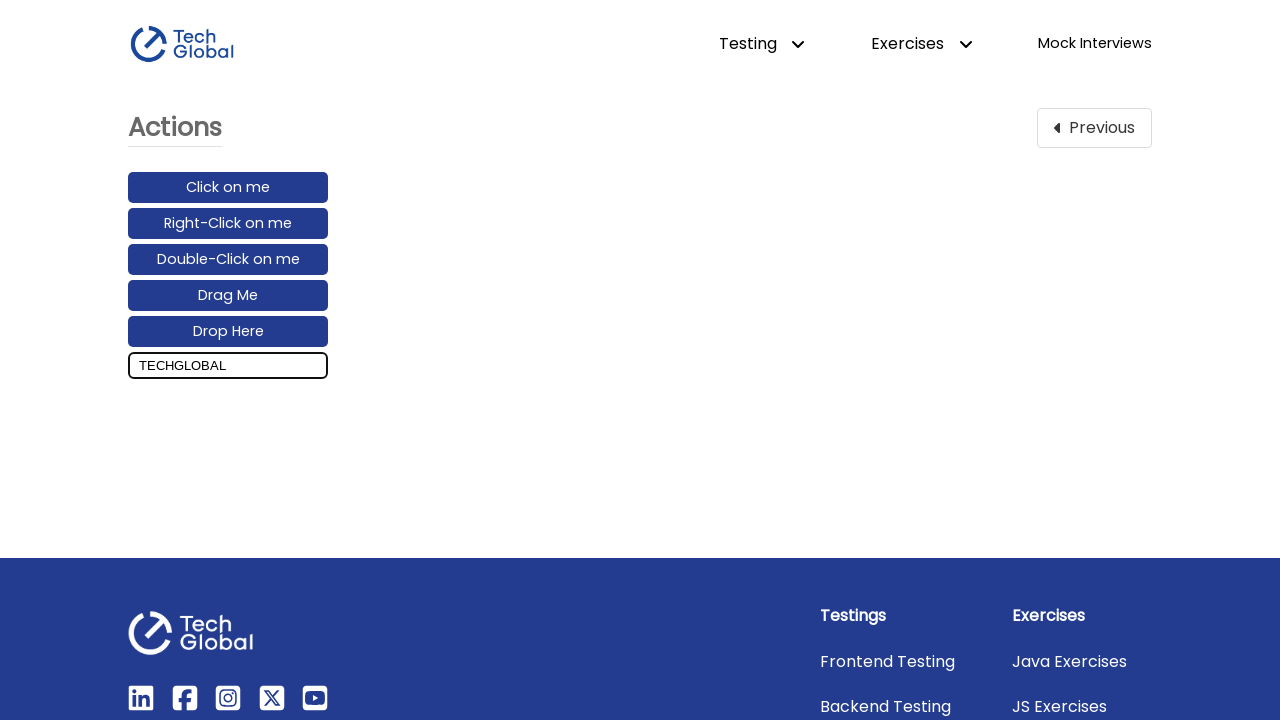

Verified input box contains 'TECHGLOBAL'
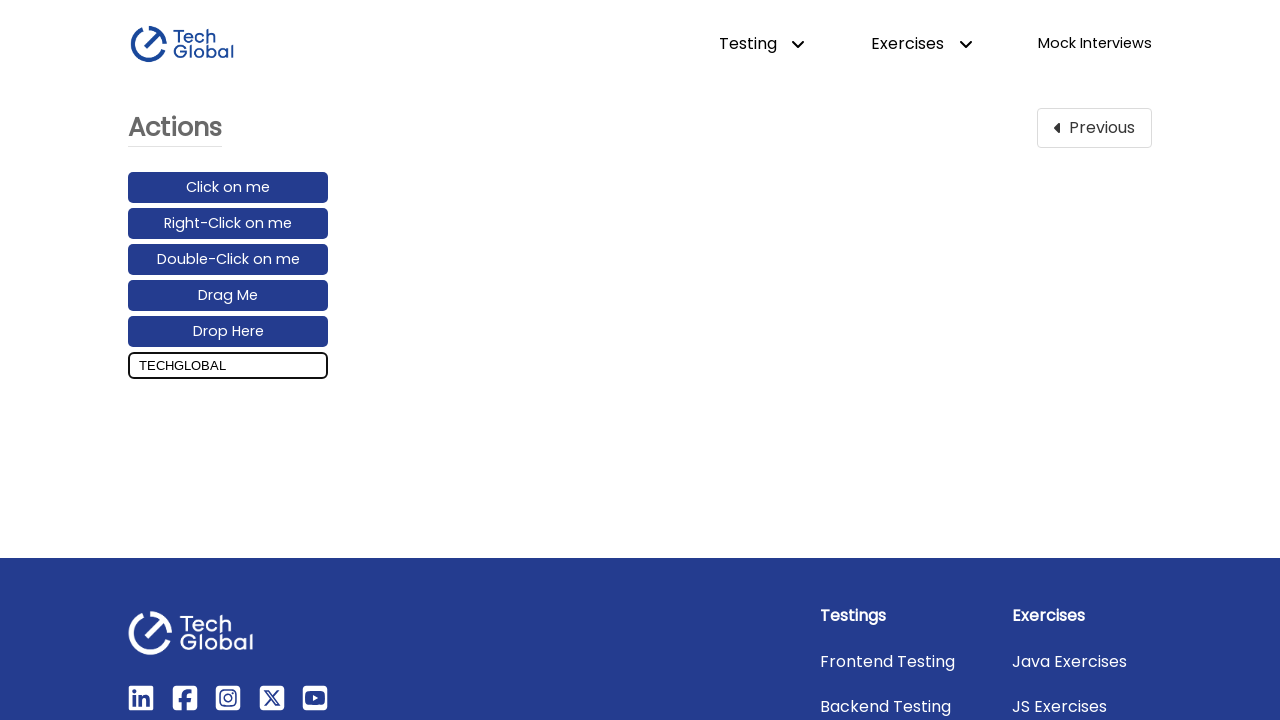

Held Control key down
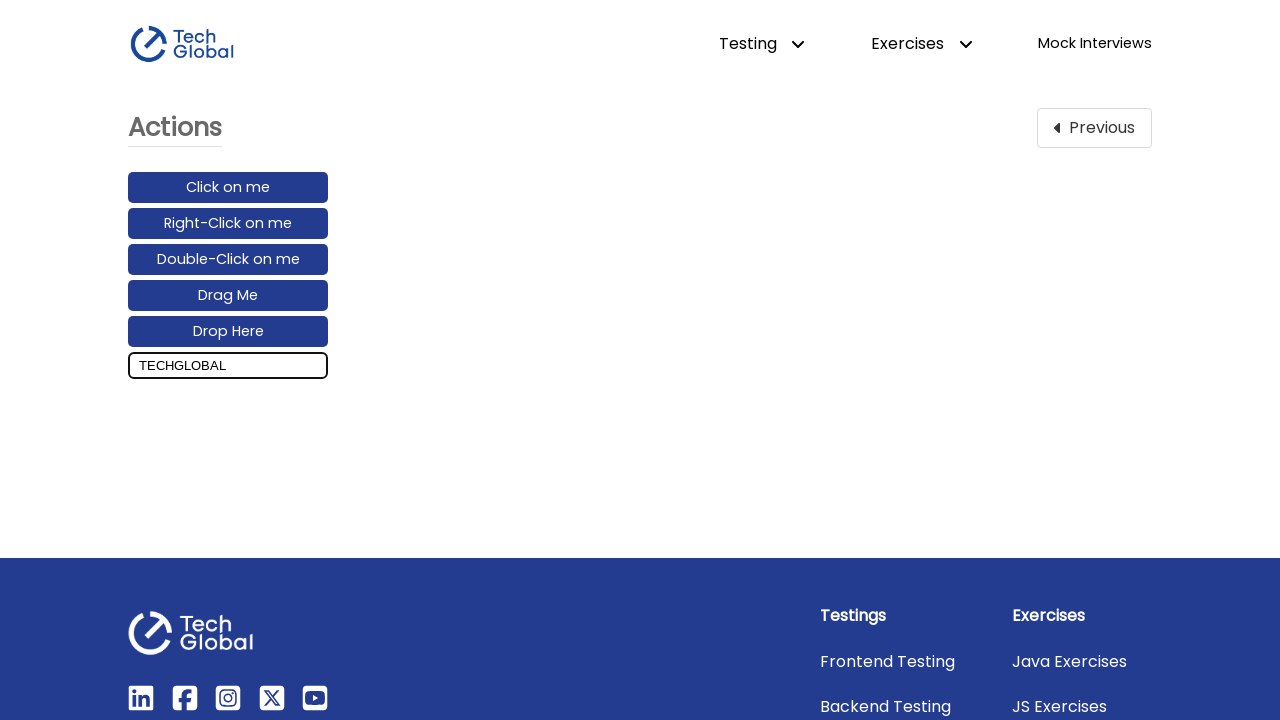

Pressed Ctrl+A to select all text, then Ctrl+X to cut
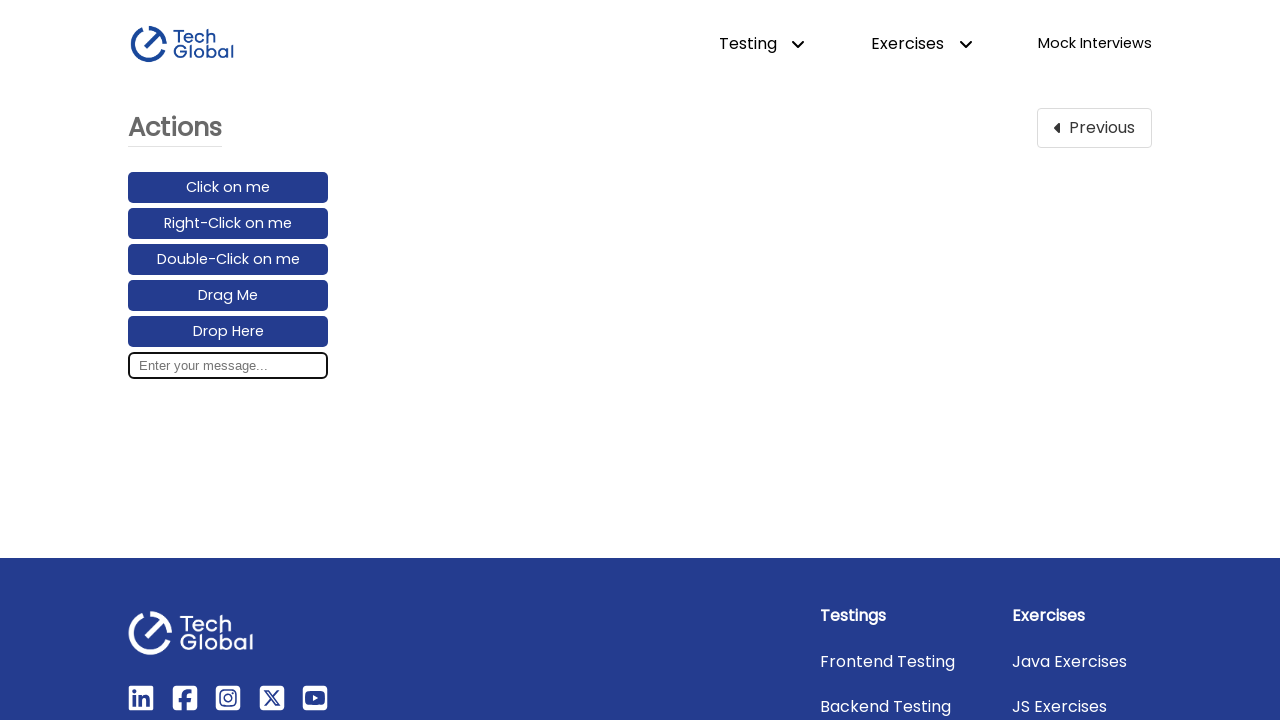

Pressed Ctrl+V twice to paste the cut text twice
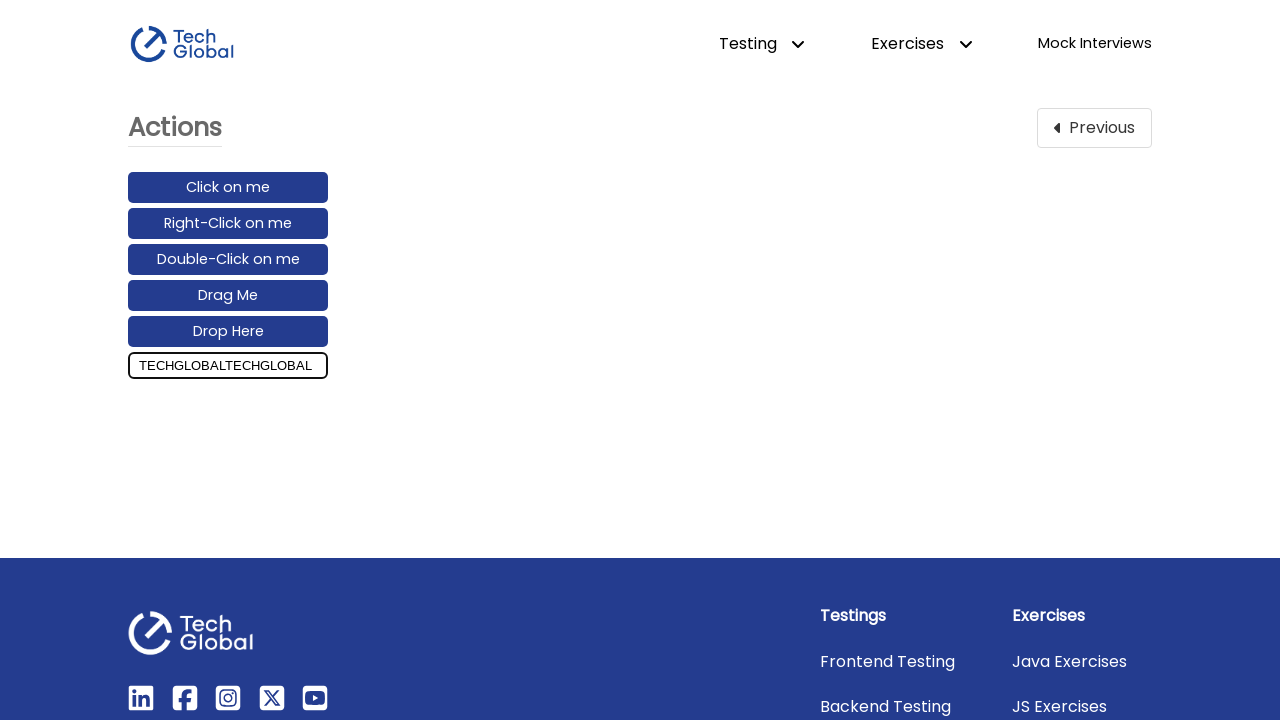

Released Control key
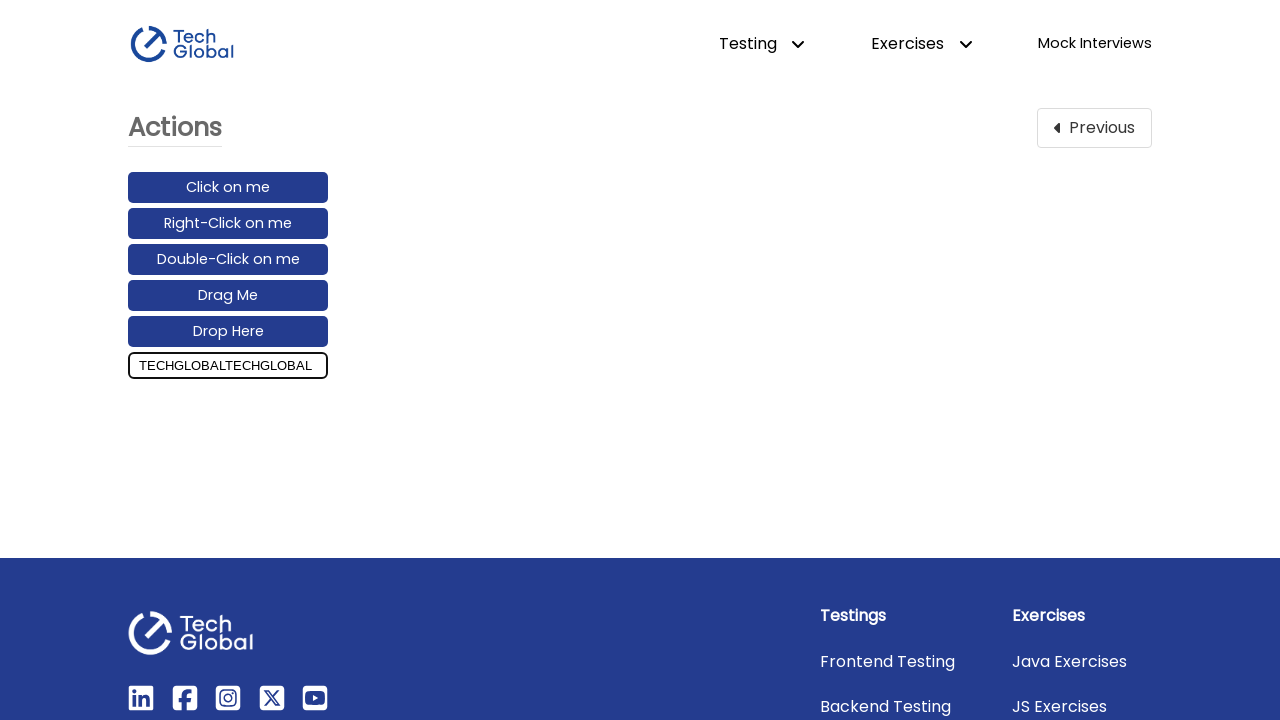

Verified input box contains duplicated text 'TECHGLOBALTECHGLOBAL'
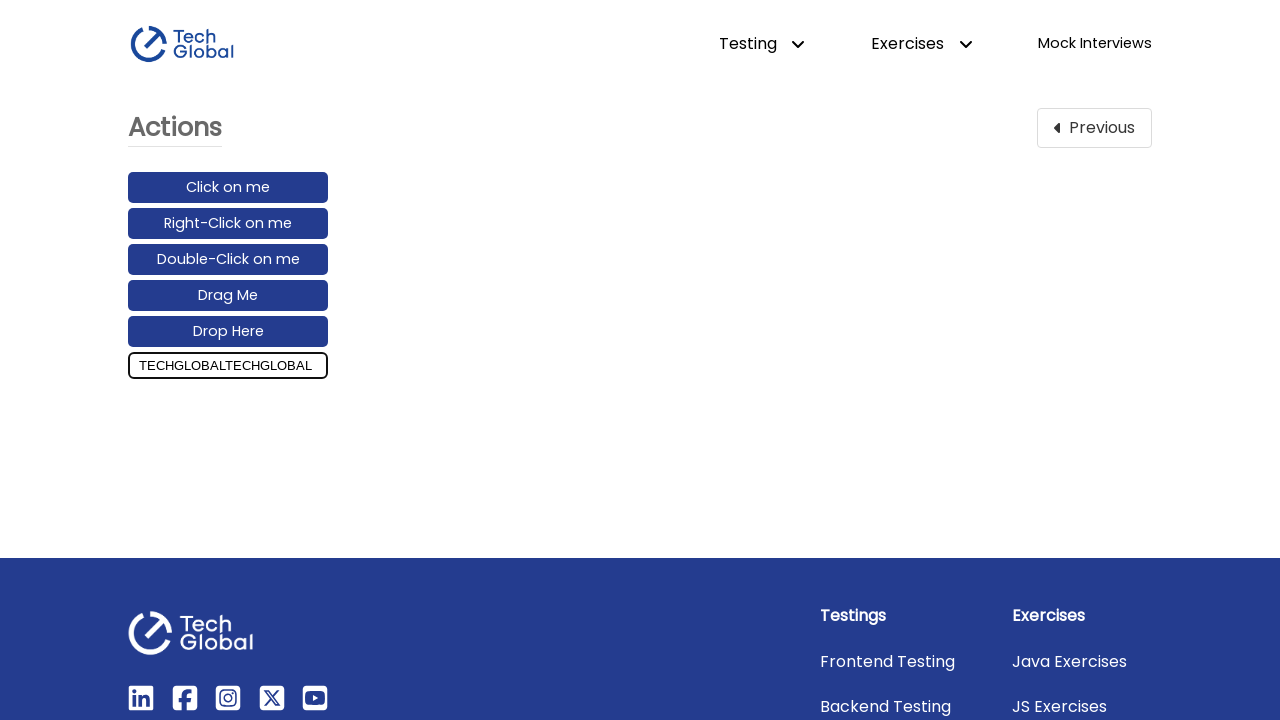

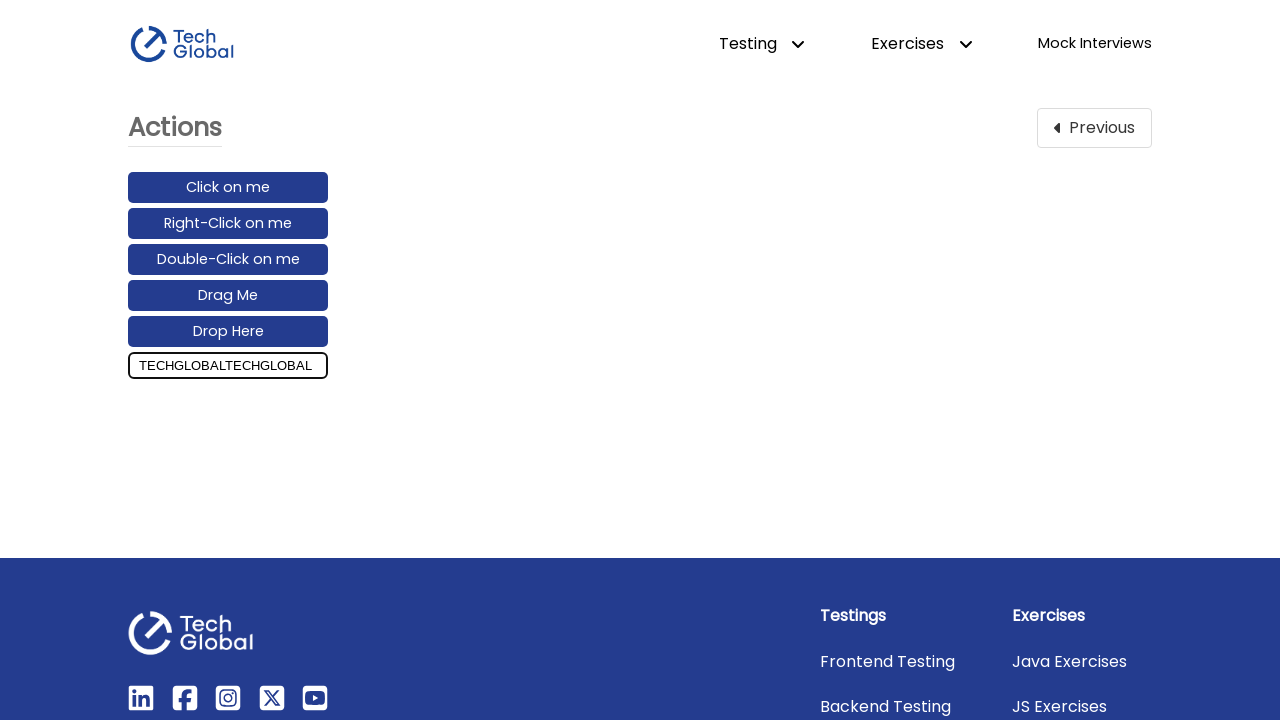